Tests keyboard input events by typing a letter and performing keyboard shortcuts to select and copy all text on the page

Starting URL: https://www.training-support.net/selenium/input-events

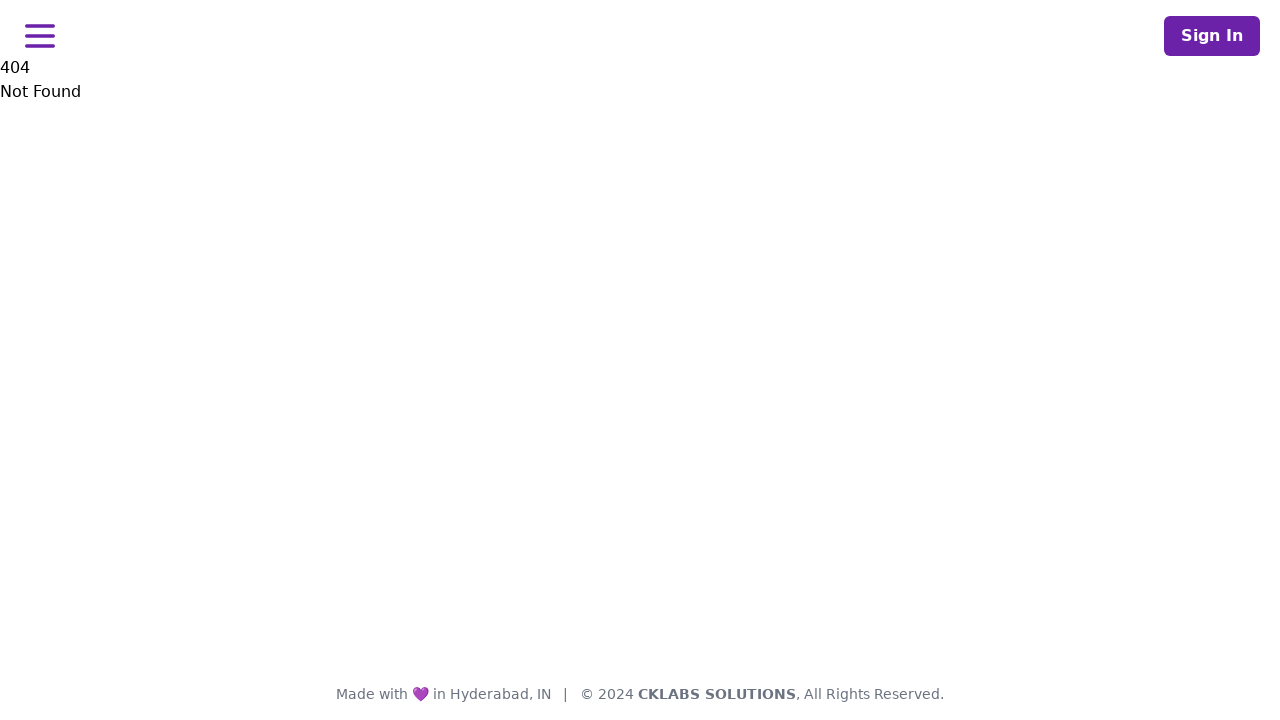

Typed the letter 'M' on the page
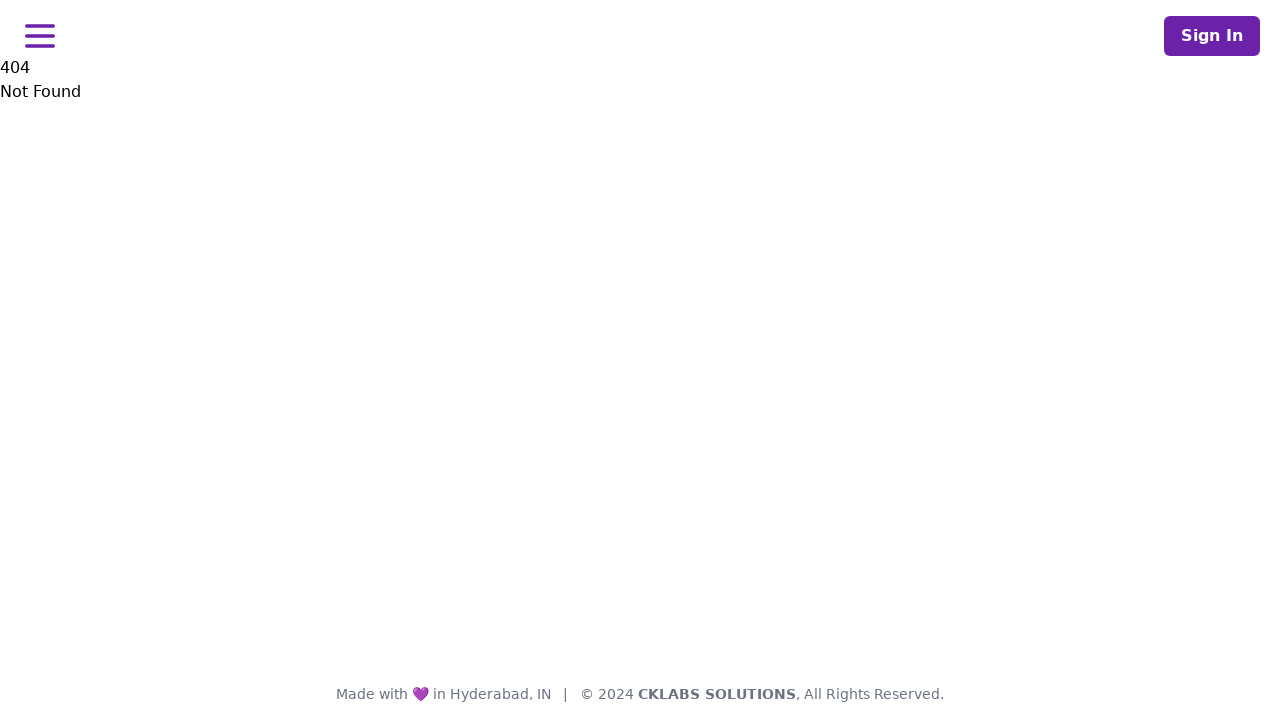

Pressed Ctrl+A to select all text
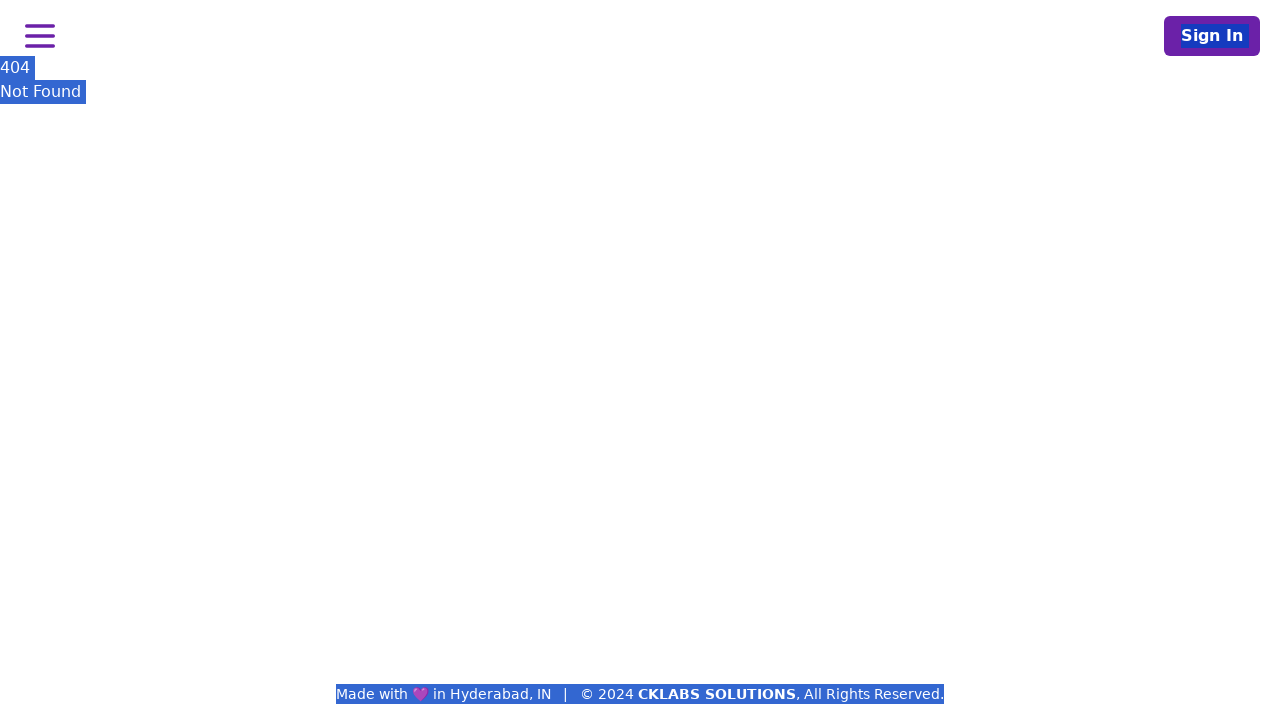

Pressed Ctrl+C to copy selected text
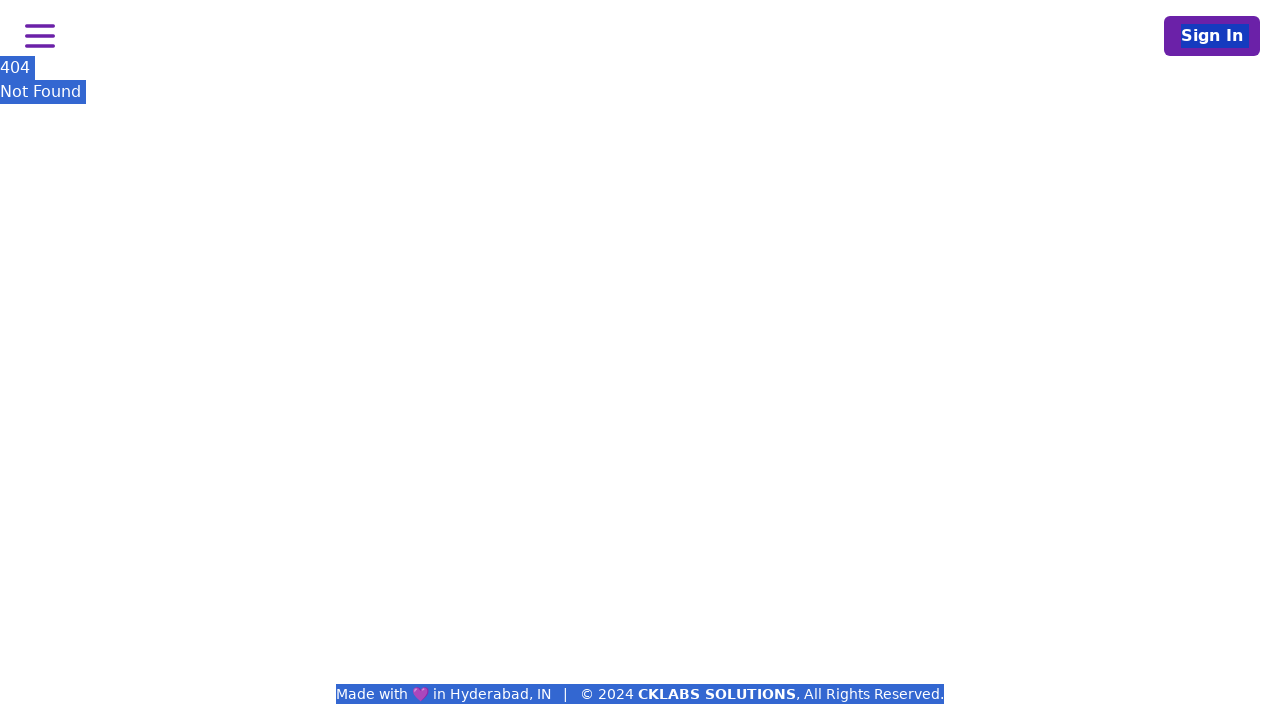

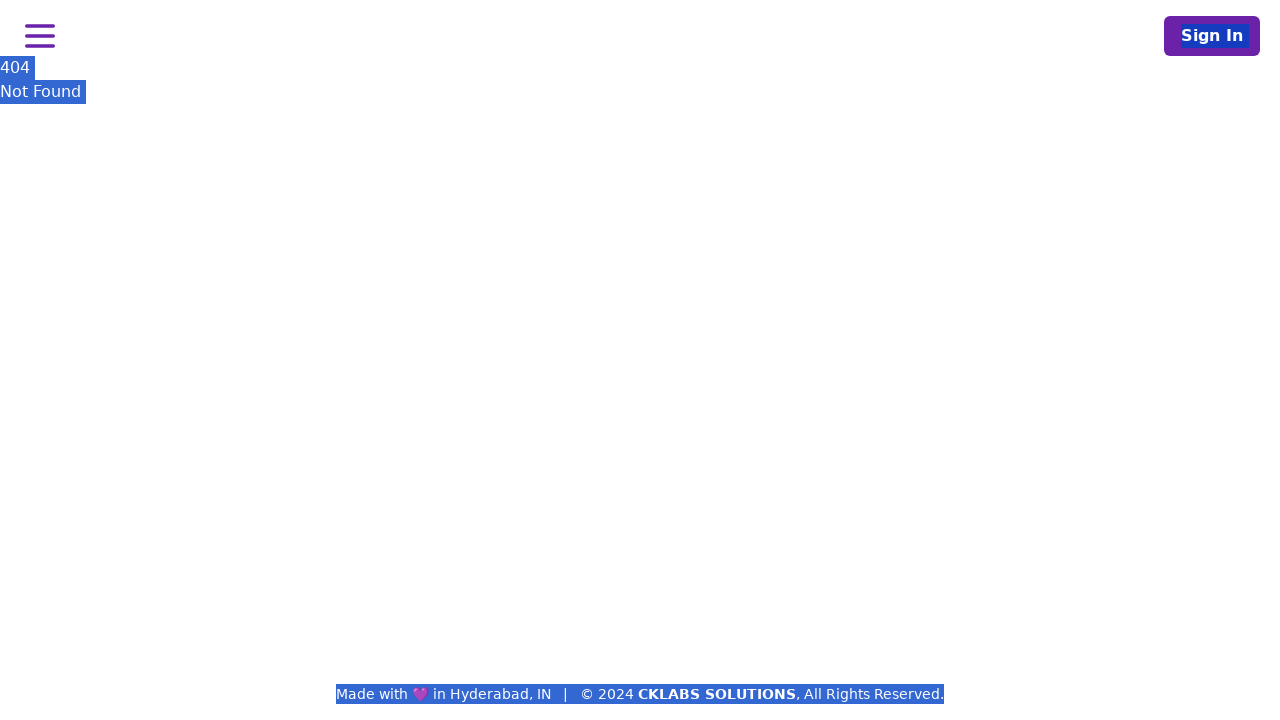